Tests the text box form on demoqa.com by filling in name, email, current address, and permanent address fields, then verifies the output displays the correct values.

Starting URL: https://demoqa.com/text-box

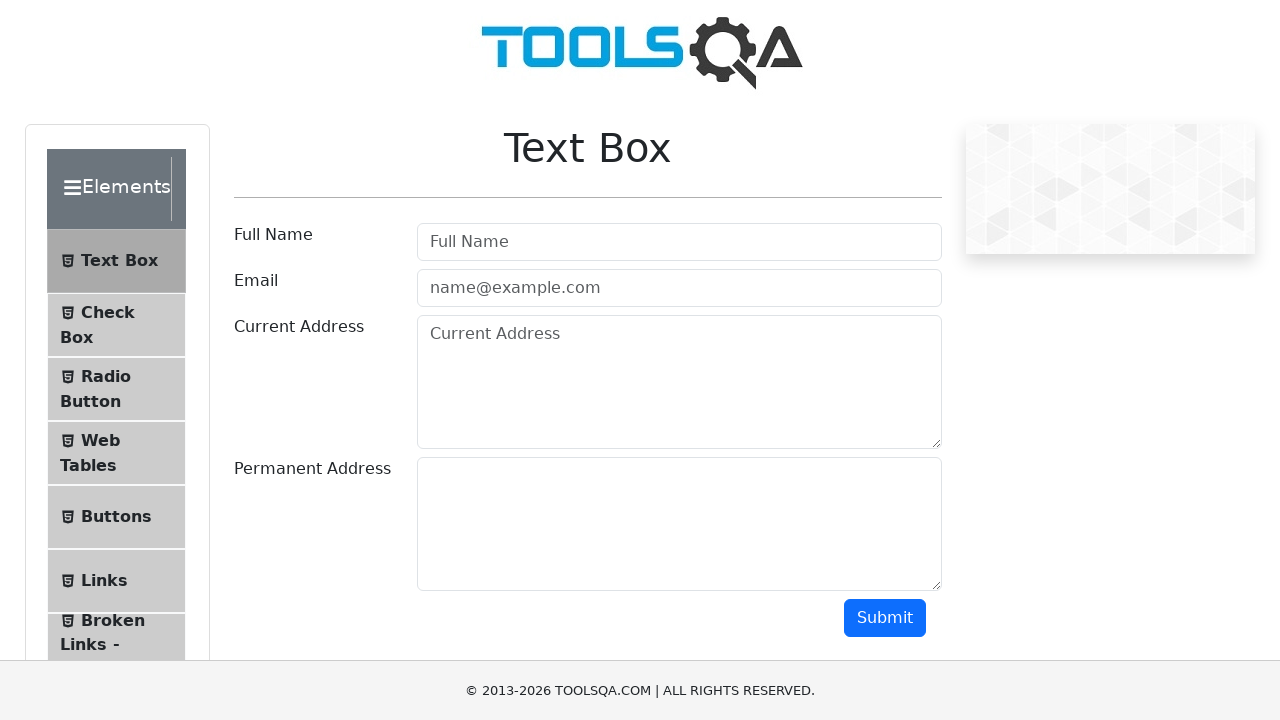

Filled full name field with 'Donald Duck' on #userName
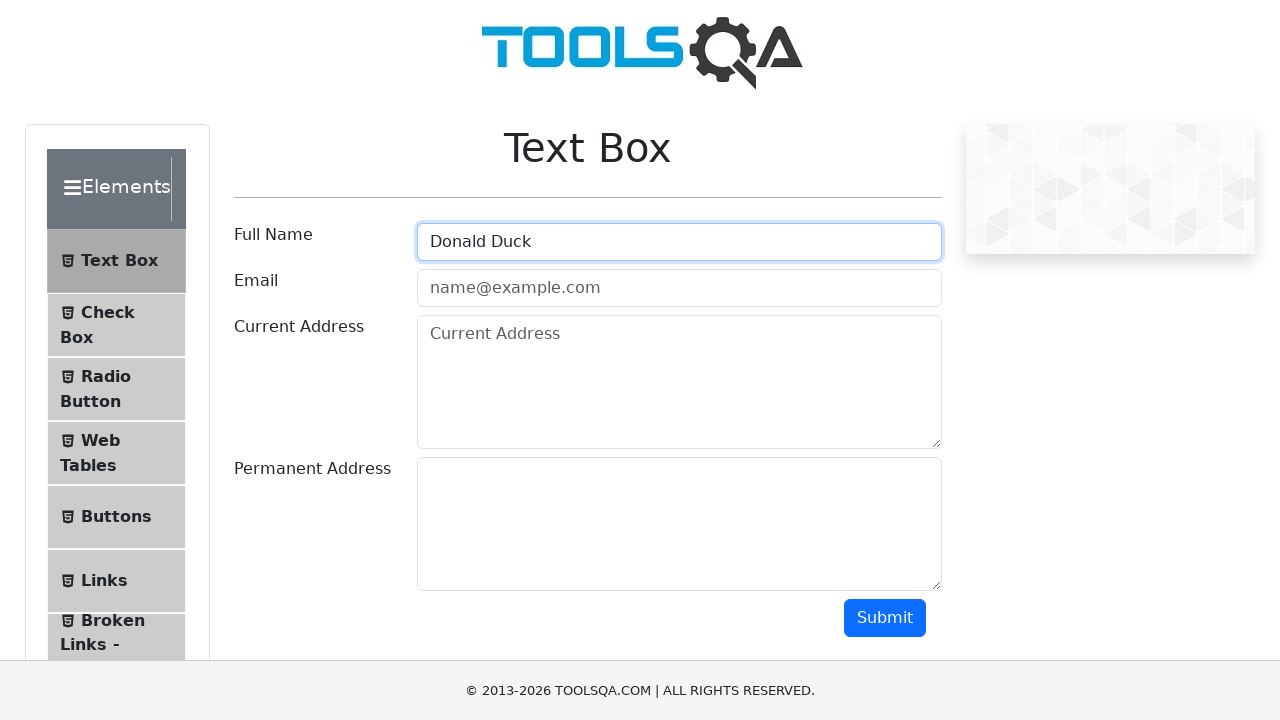

Filled email field with 'donald.duck@example.com' on #userEmail
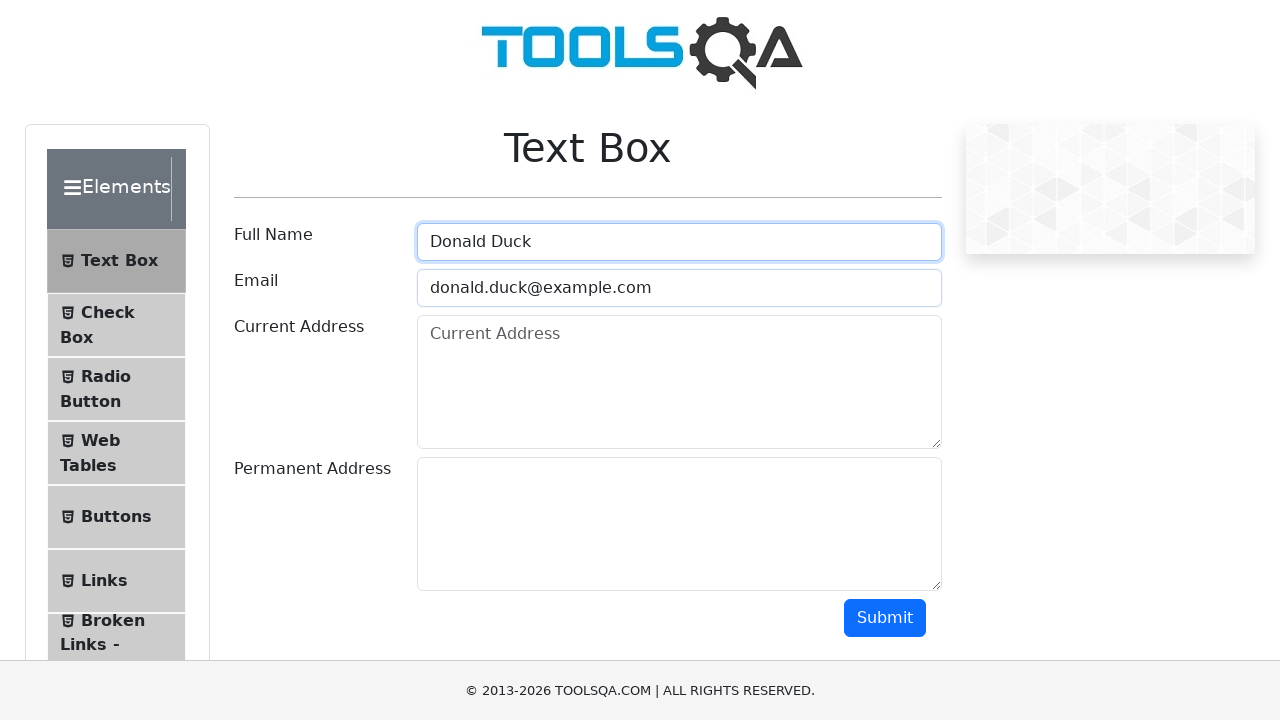

Filled current address field with '56 Main St' on #currentAddress
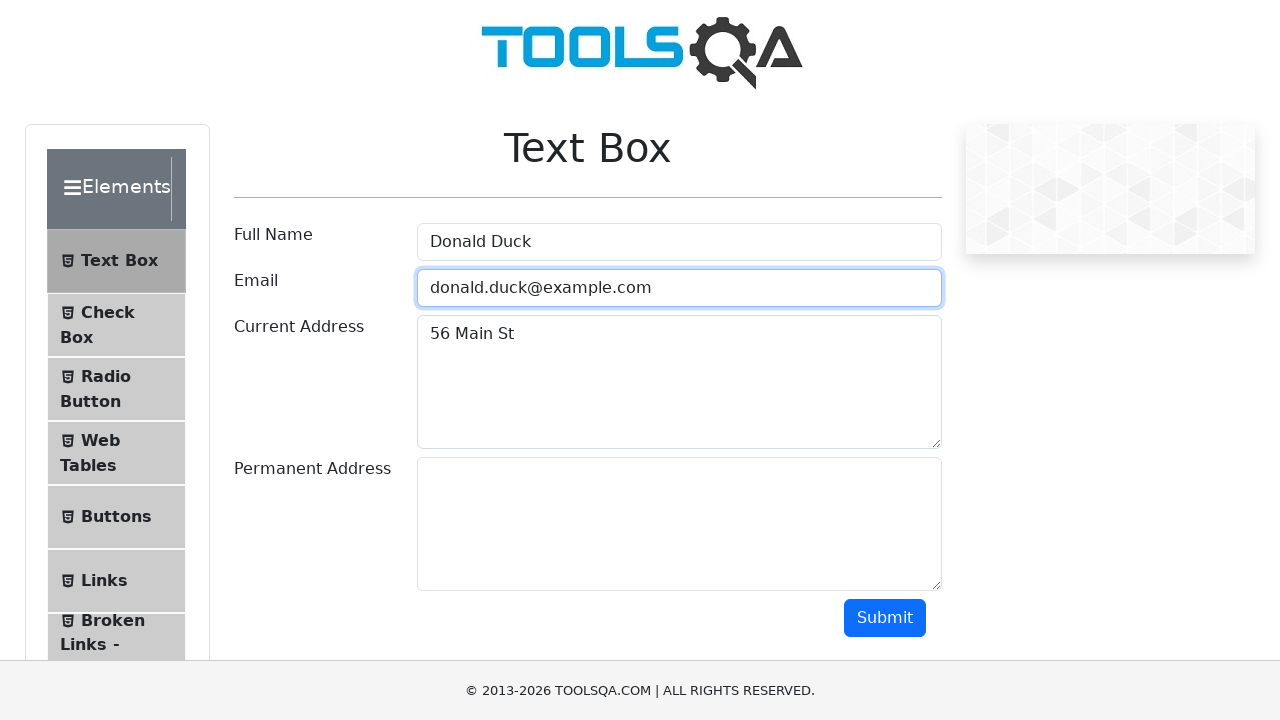

Filled permanent address field with '379 Apple Rd' on #permanentAddress
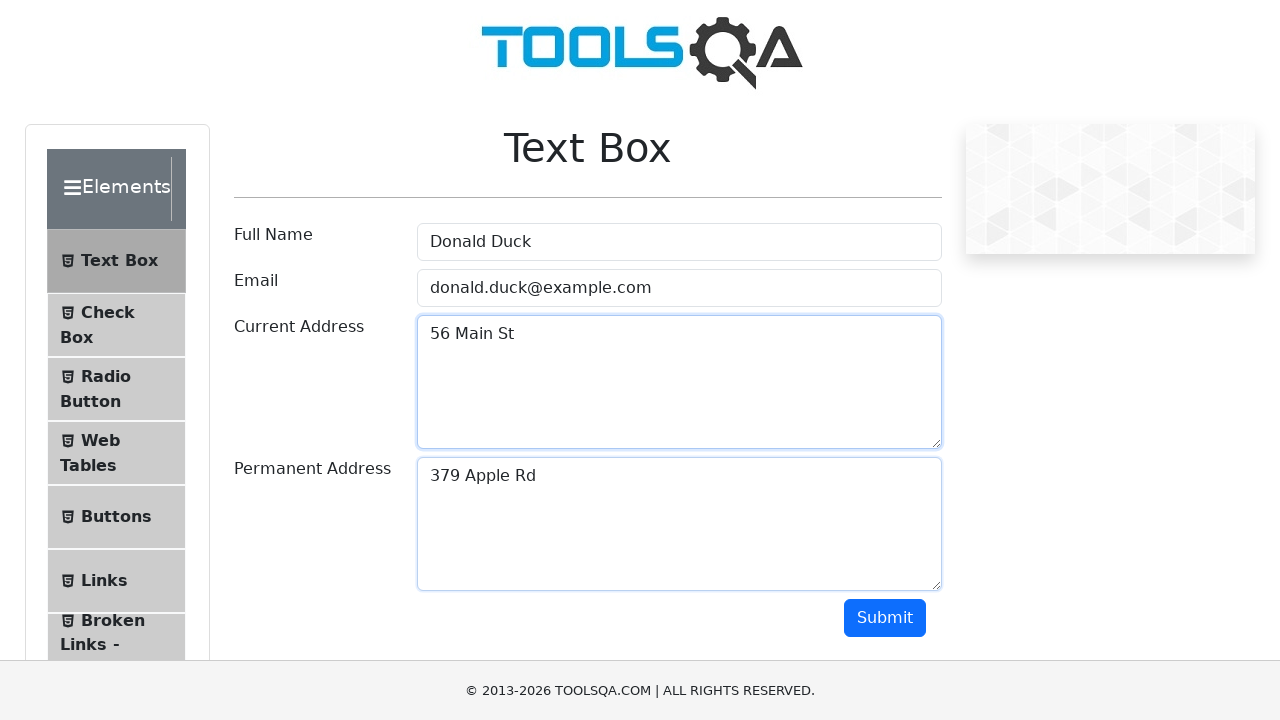

Clicked submit button to submit the form at (885, 618) on #submit
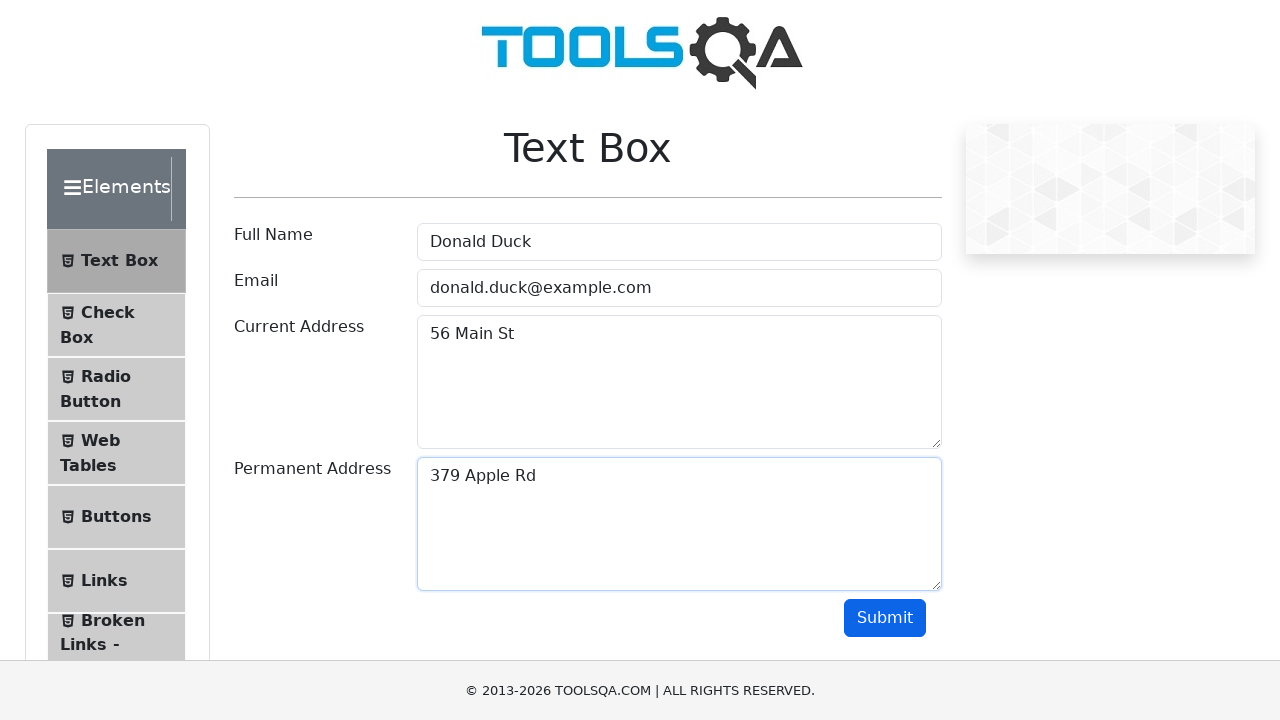

Waited for output section to appear
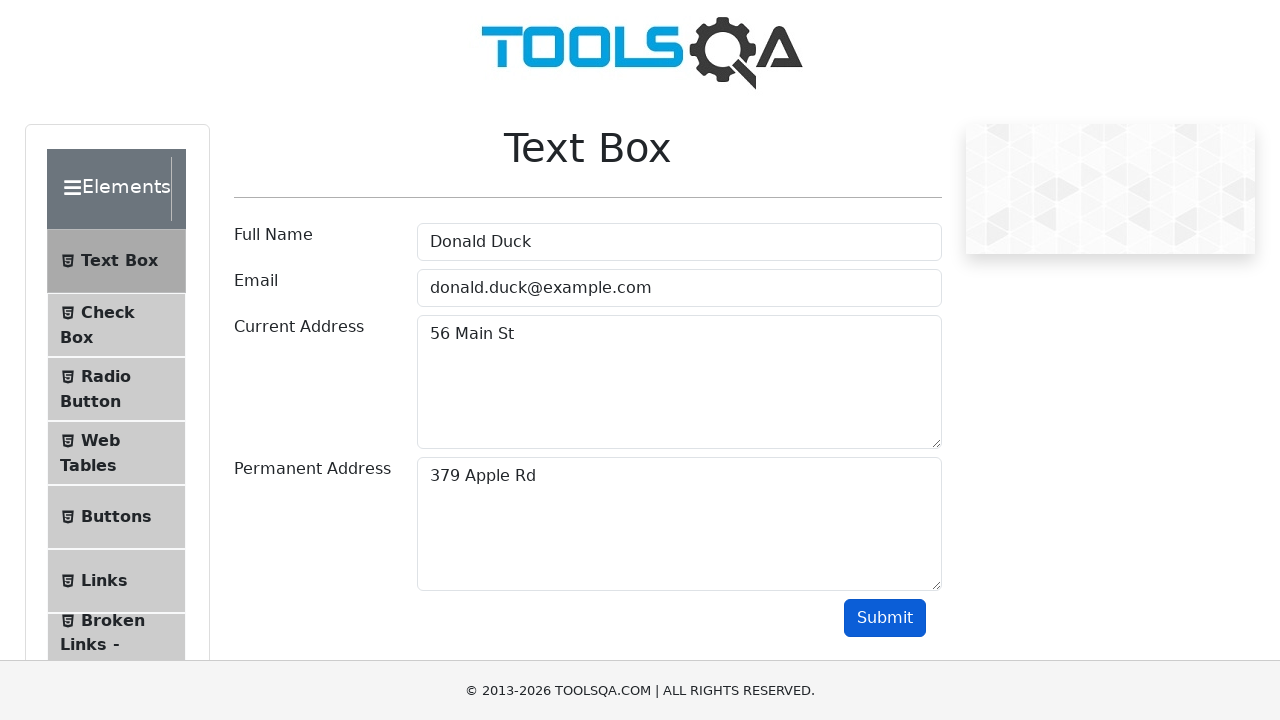

Verified name field displays 'Name:Donald Duck'
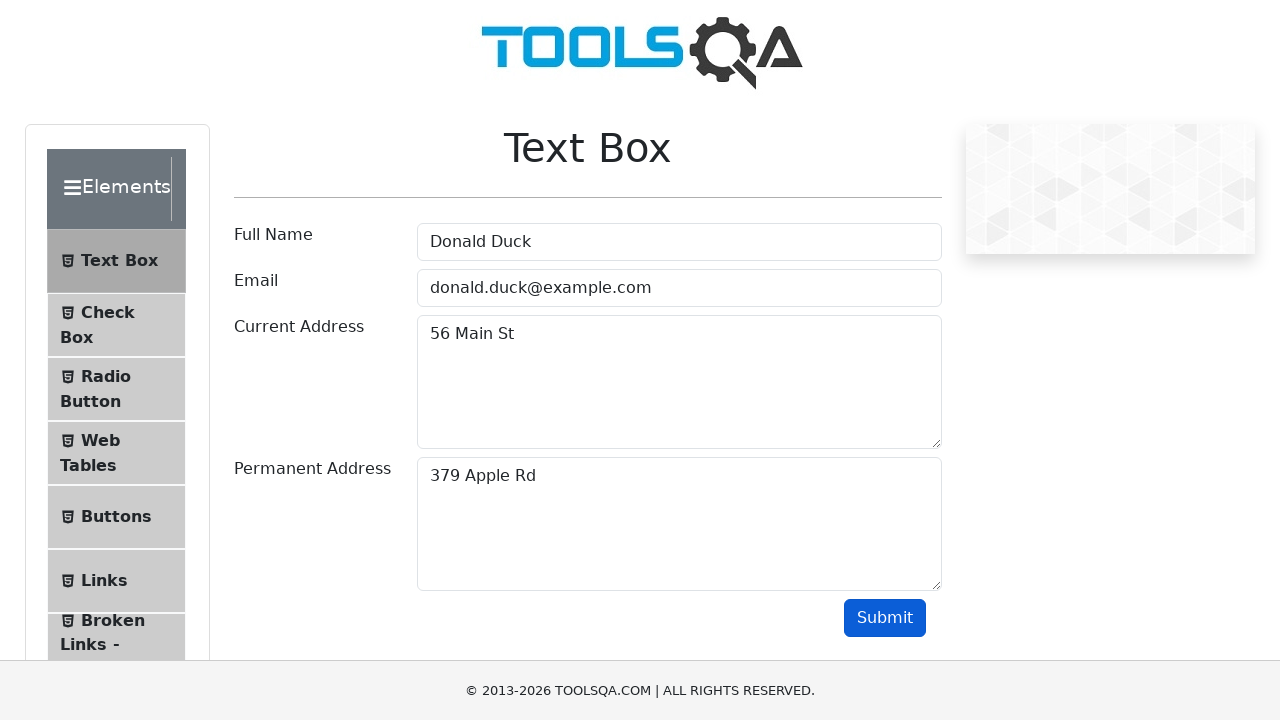

Verified email field displays 'Email:donald.duck@example.com'
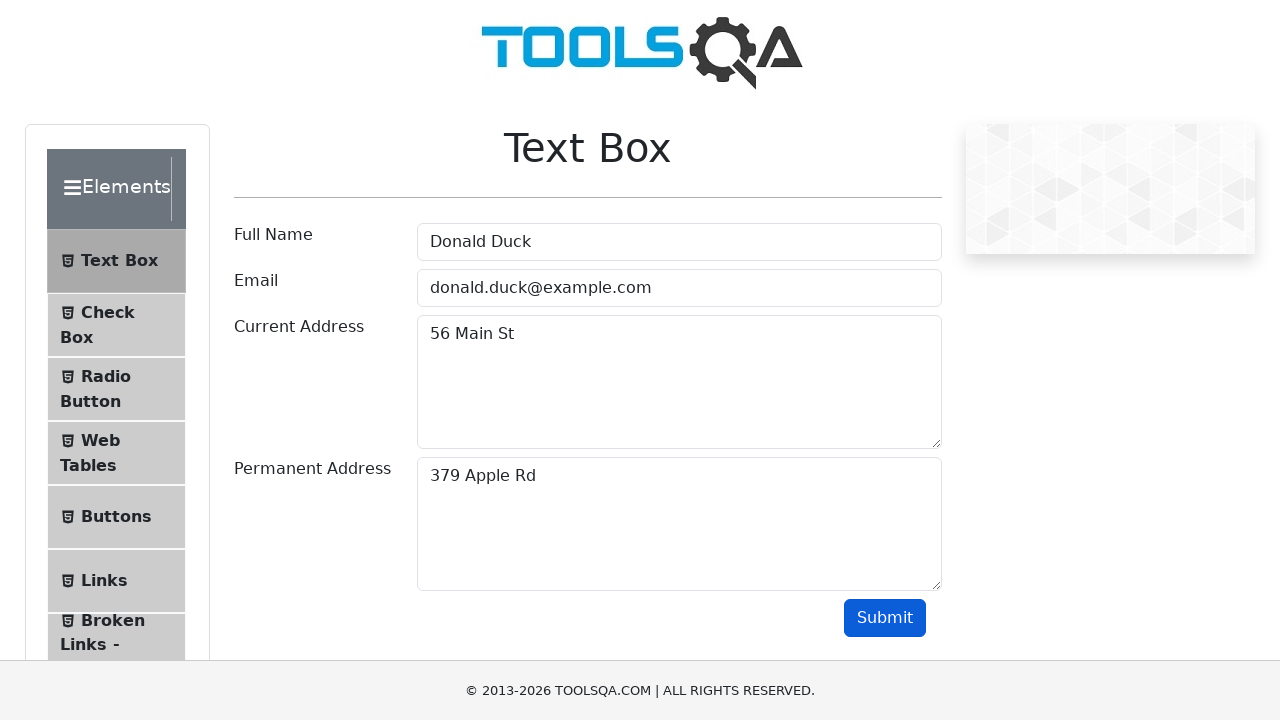

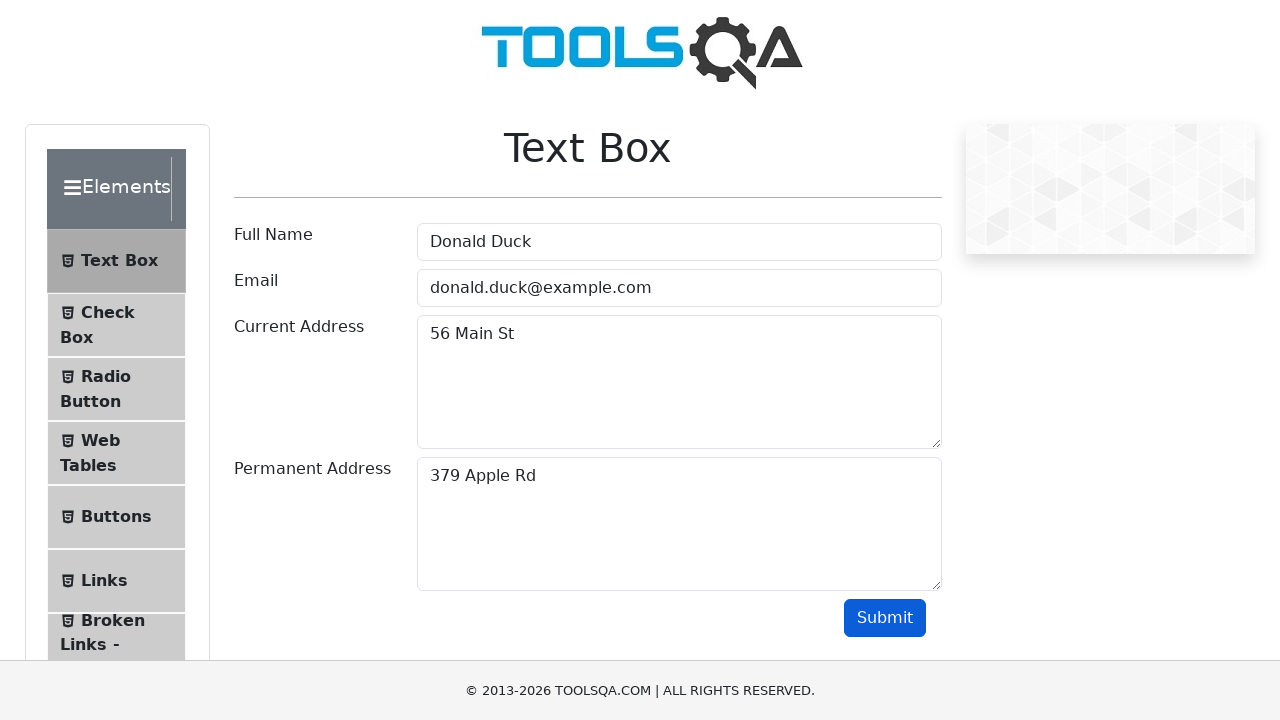